Navigates to Flipkart homepage and verifies the page loads by checking for the page URL and title.

Starting URL: https://www.flipkart.com/

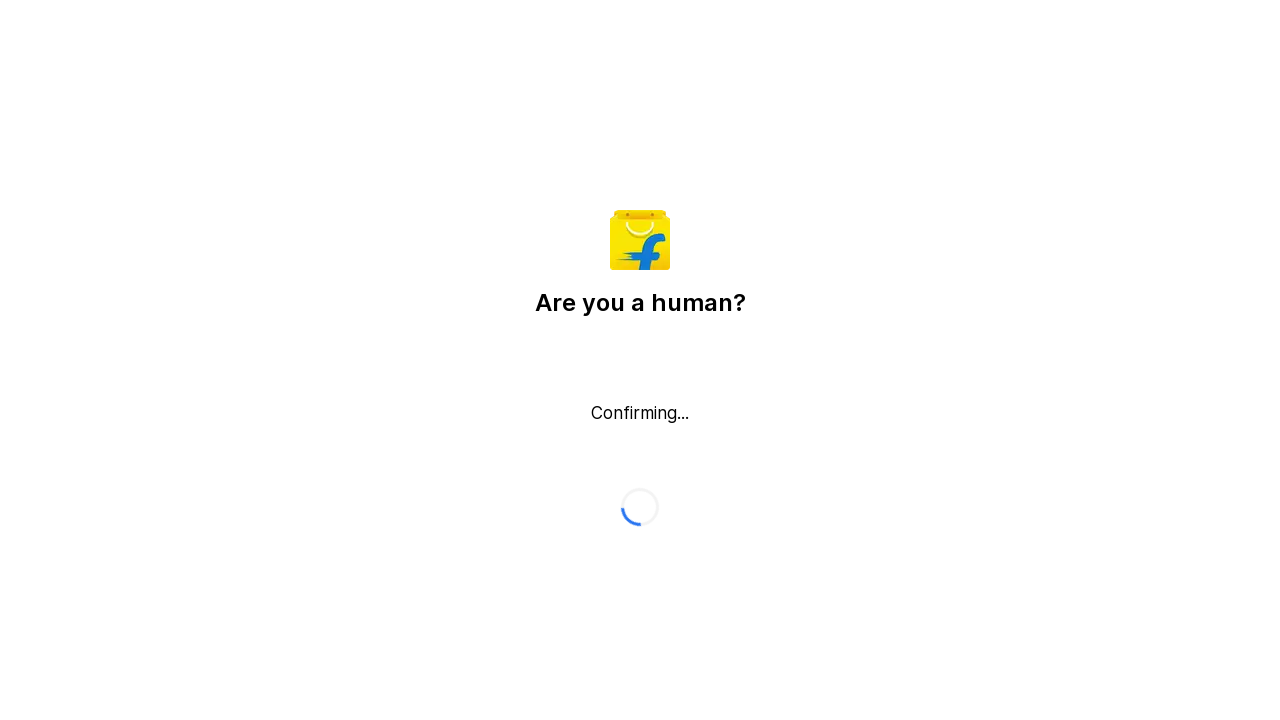

Waited for page to fully load (domcontentloaded)
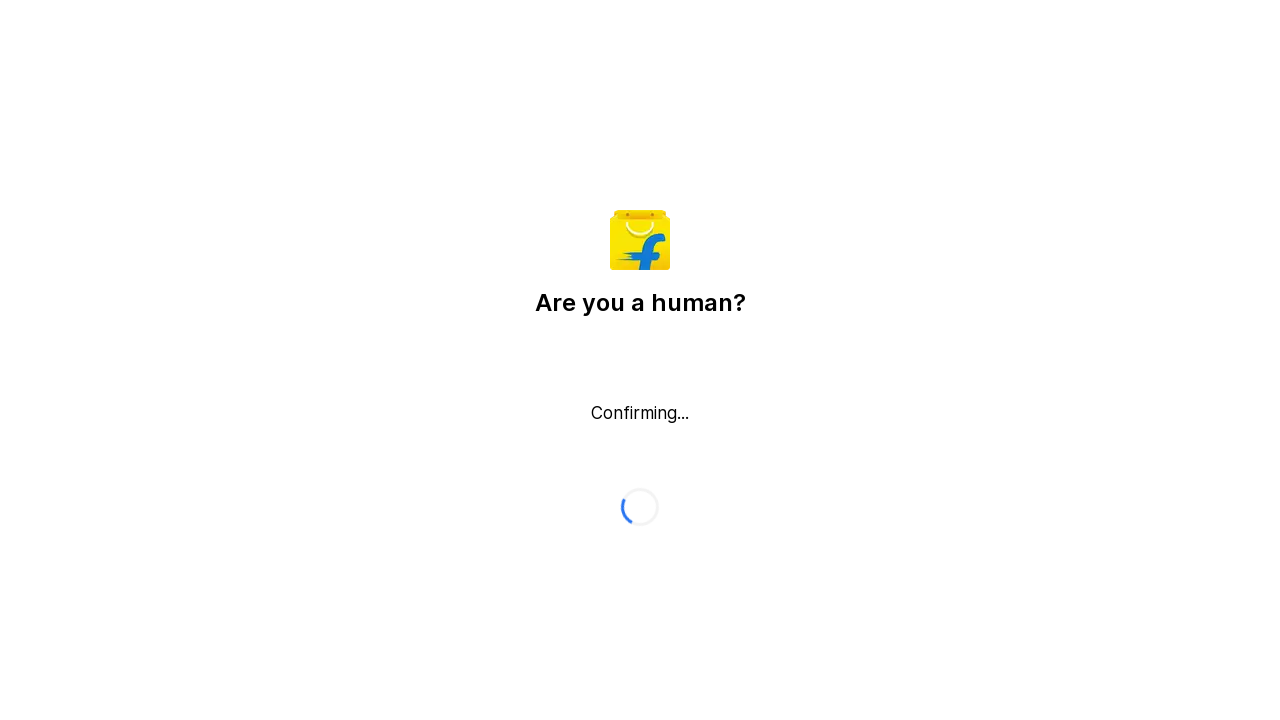

Retrieved page URL: https://www.flipkart.com/
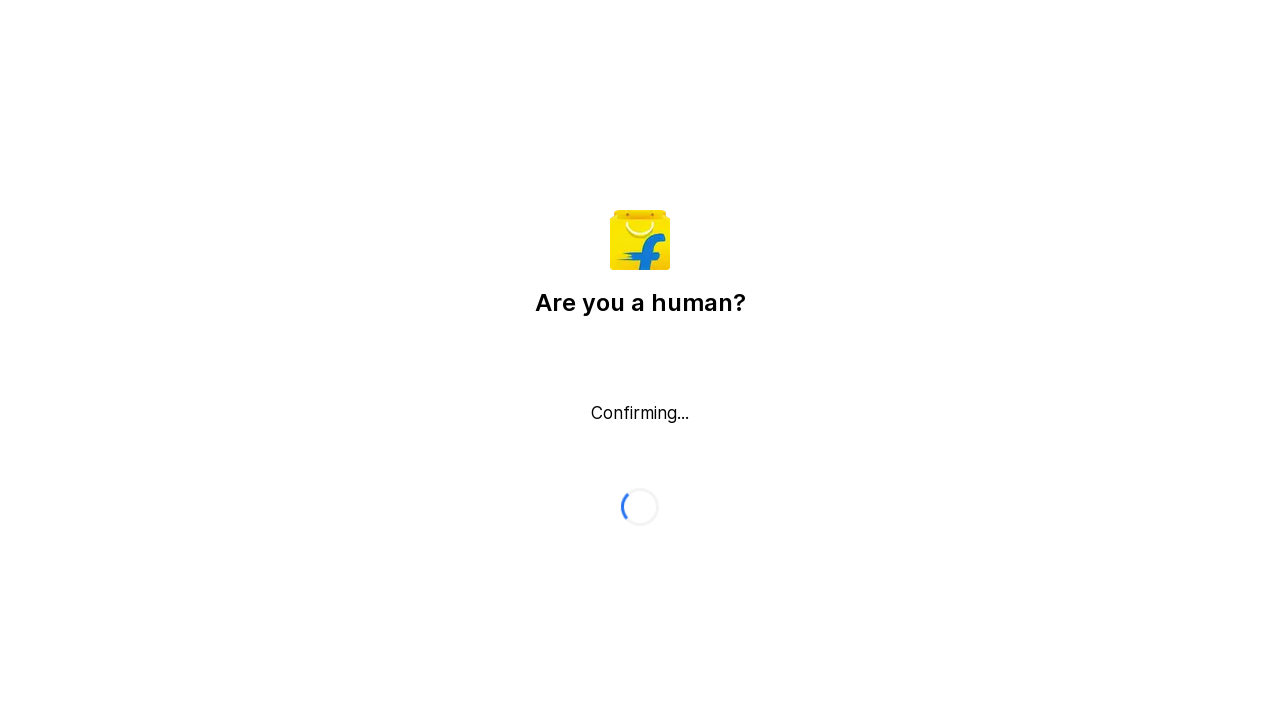

Retrieved page title: Flipkart reCAPTCHA
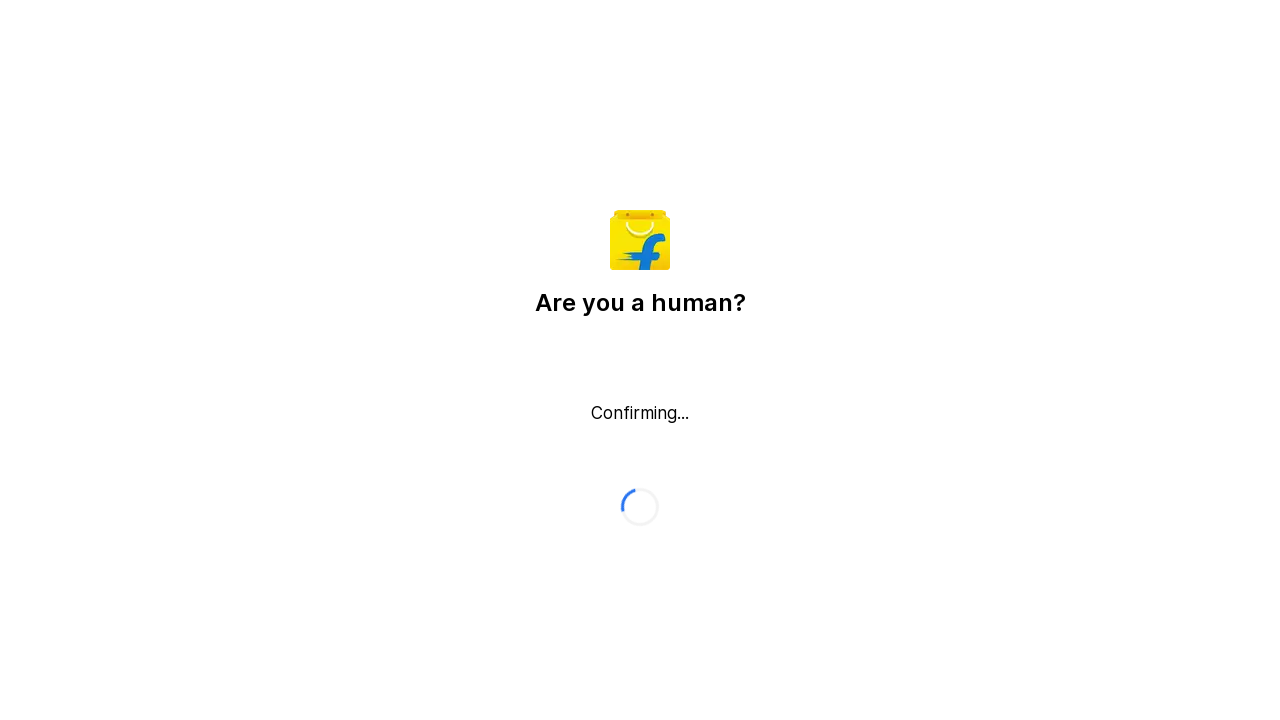

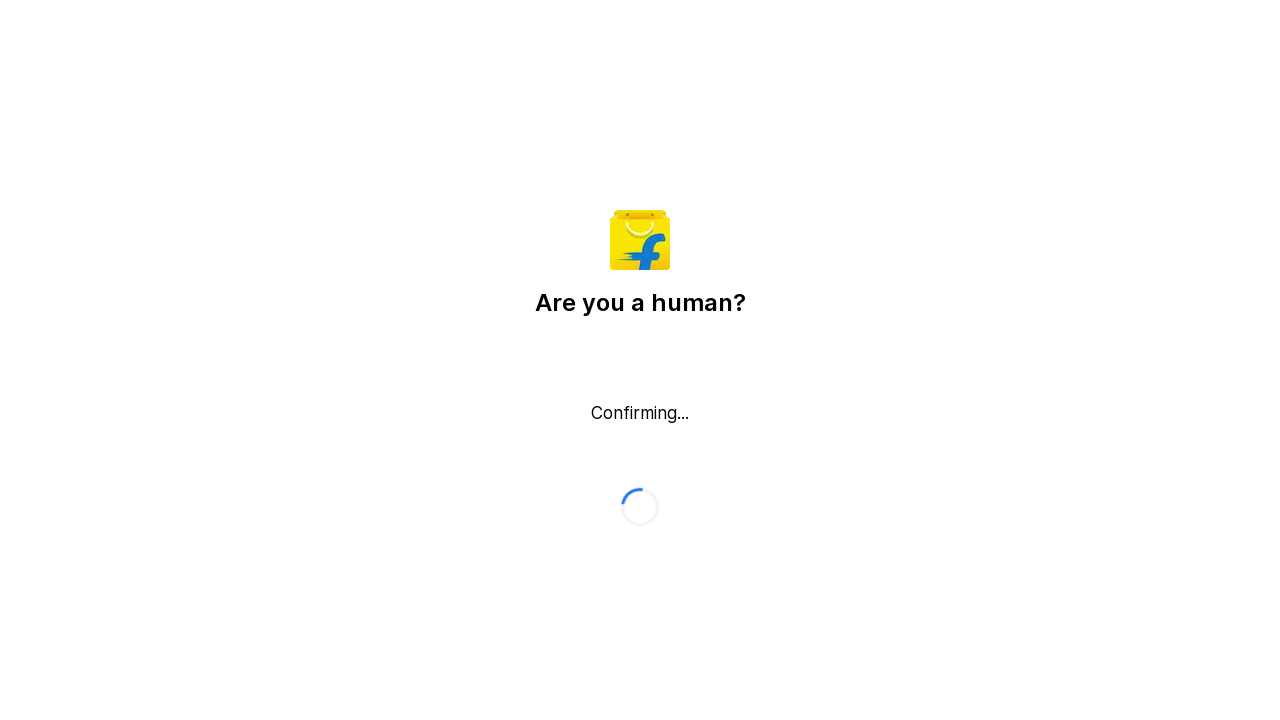